Tests registration form validation by submitting credentials and verifying alert messages for different password strengths

Starting URL: http://automationbykrishna.com/

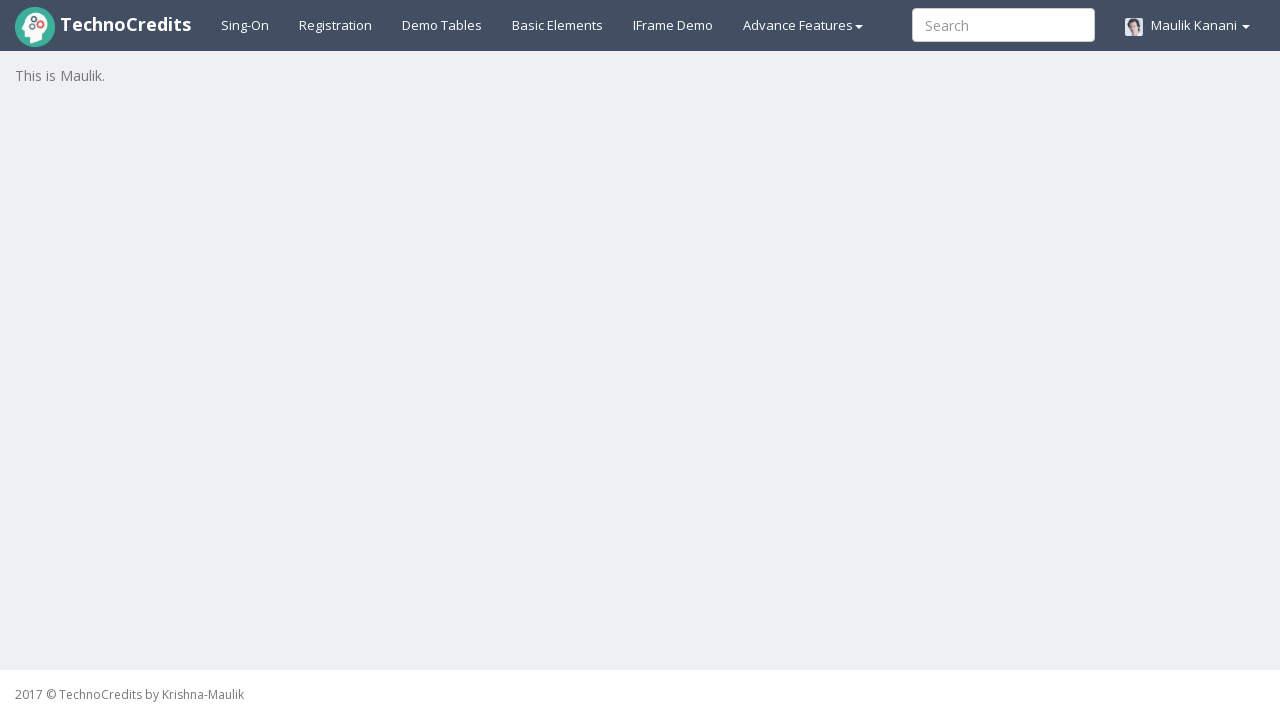

Clicked on Registration link at (336, 25) on a#registration2
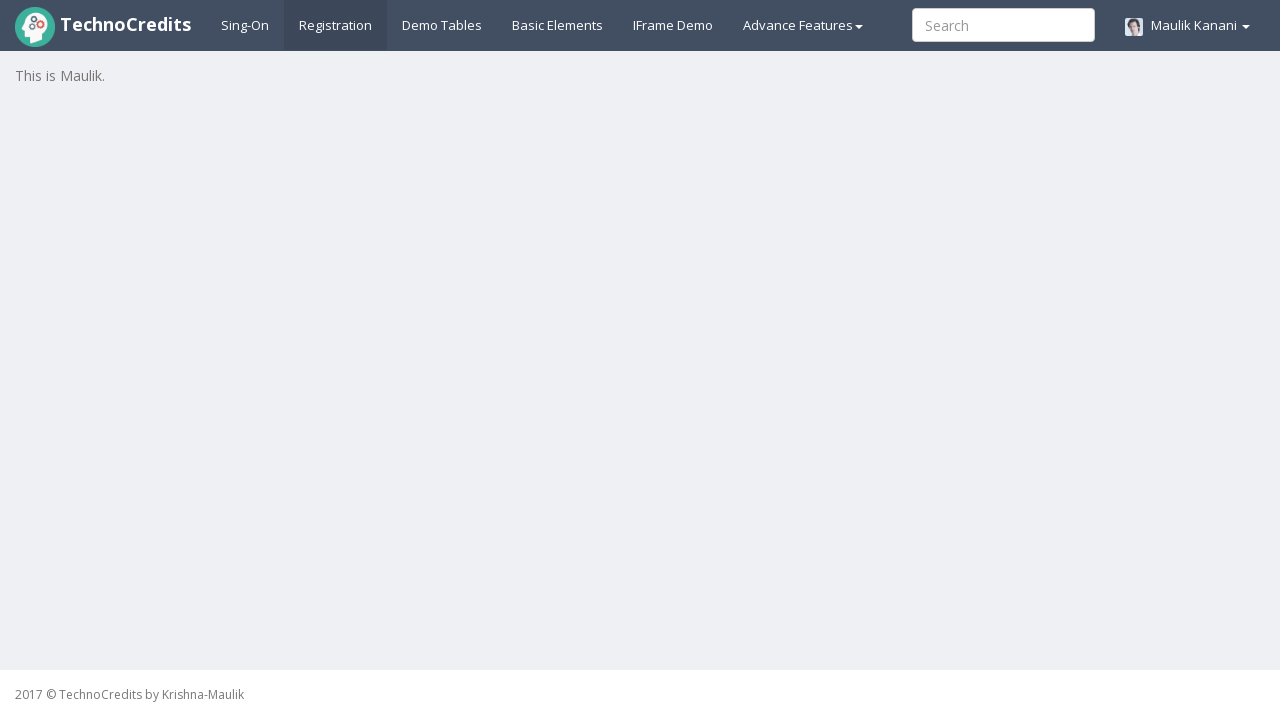

Entered username 'mkanani' in registration form on #unameSignin
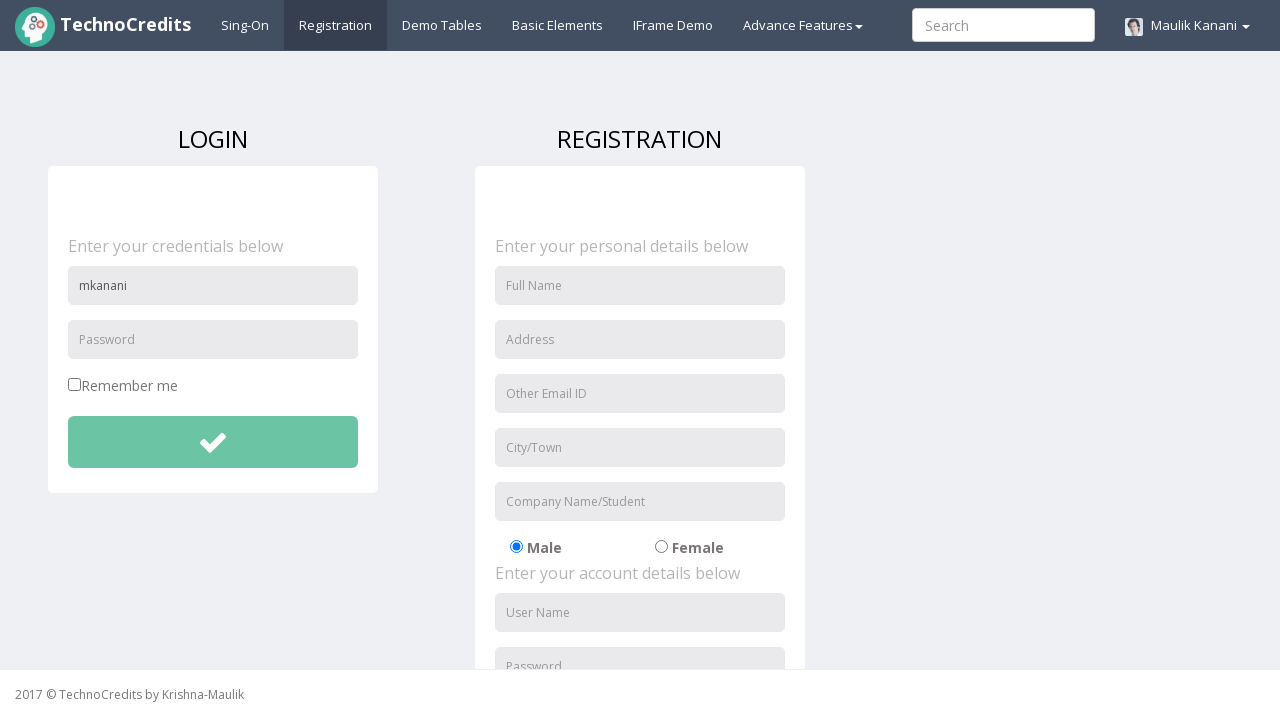

Entered strong password '123457781' in password field on #pwdSignin
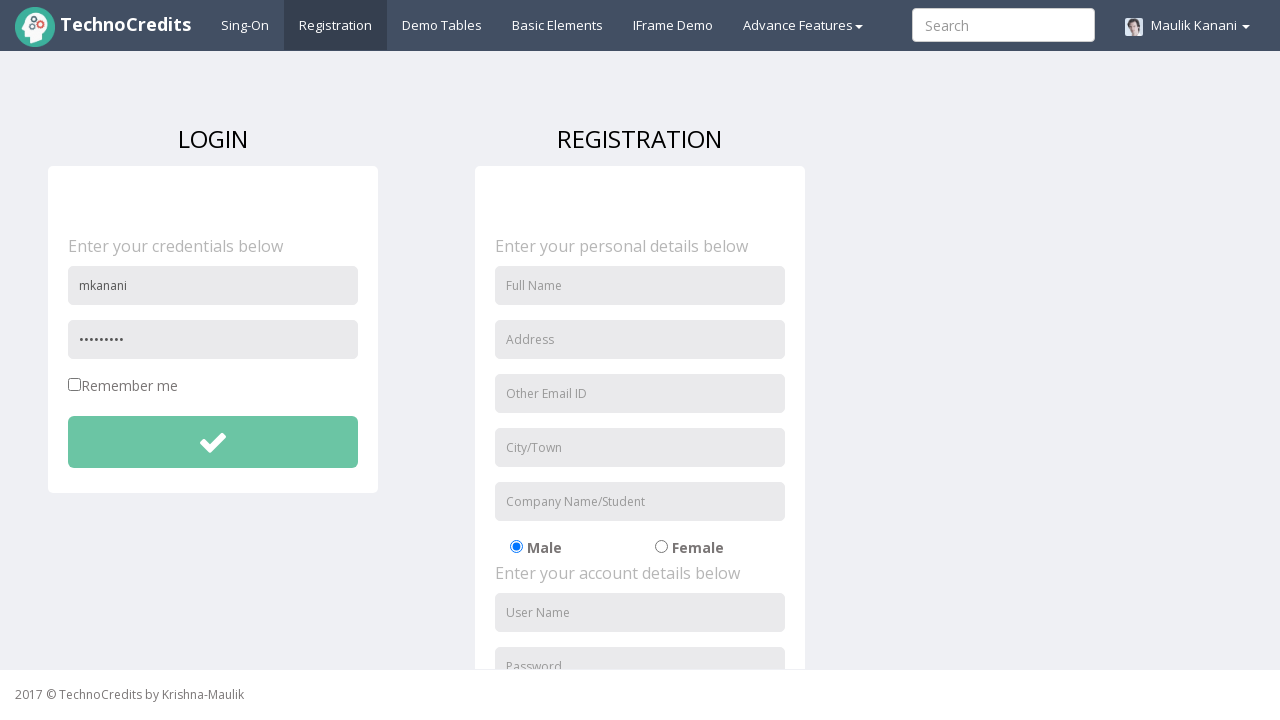

Clicked submit button to submit registration form with strong password at (213, 442) on #btnsubmitdetails
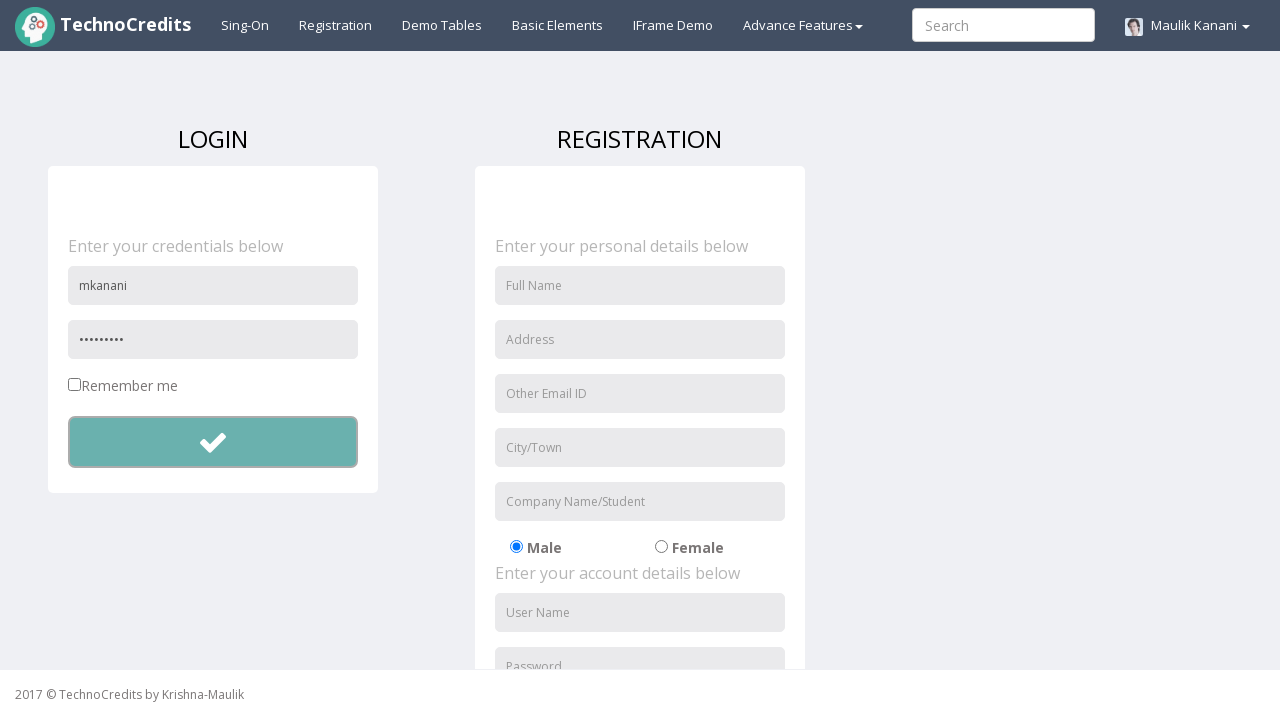

Accepted alert dialog for strong password validation
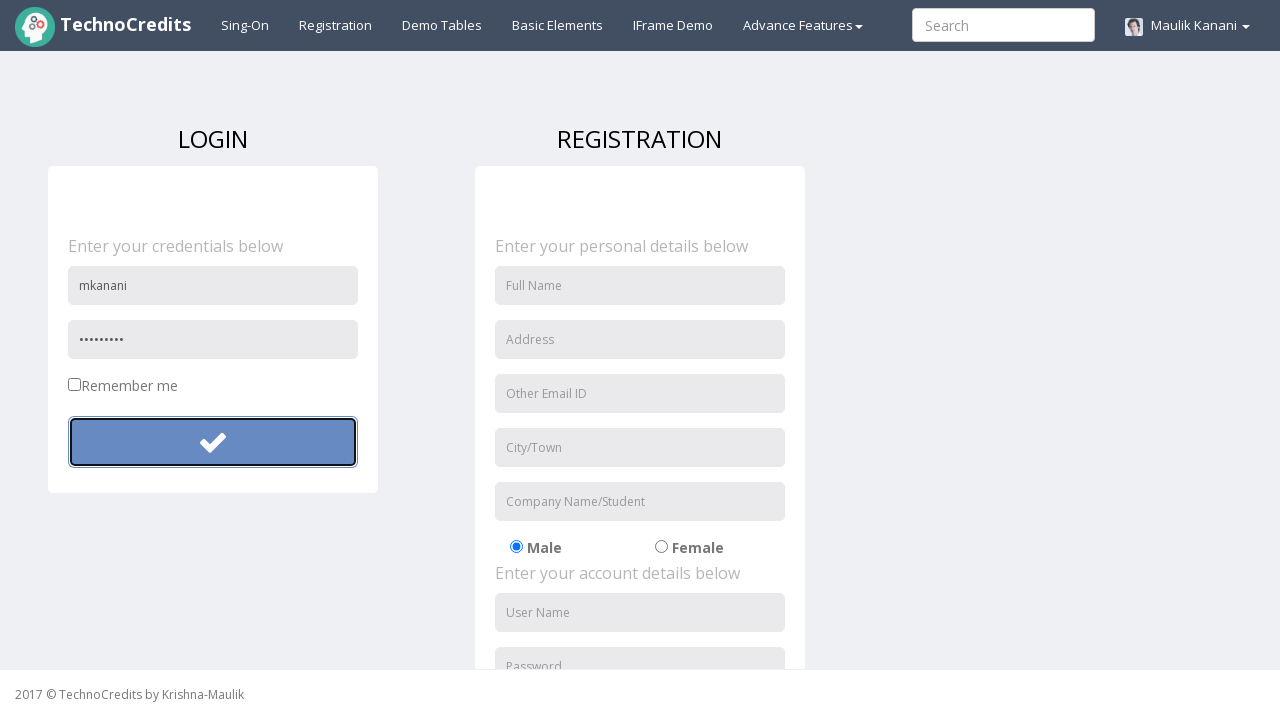

Entered username 'mkanani' again for weak password test on #unameSignin
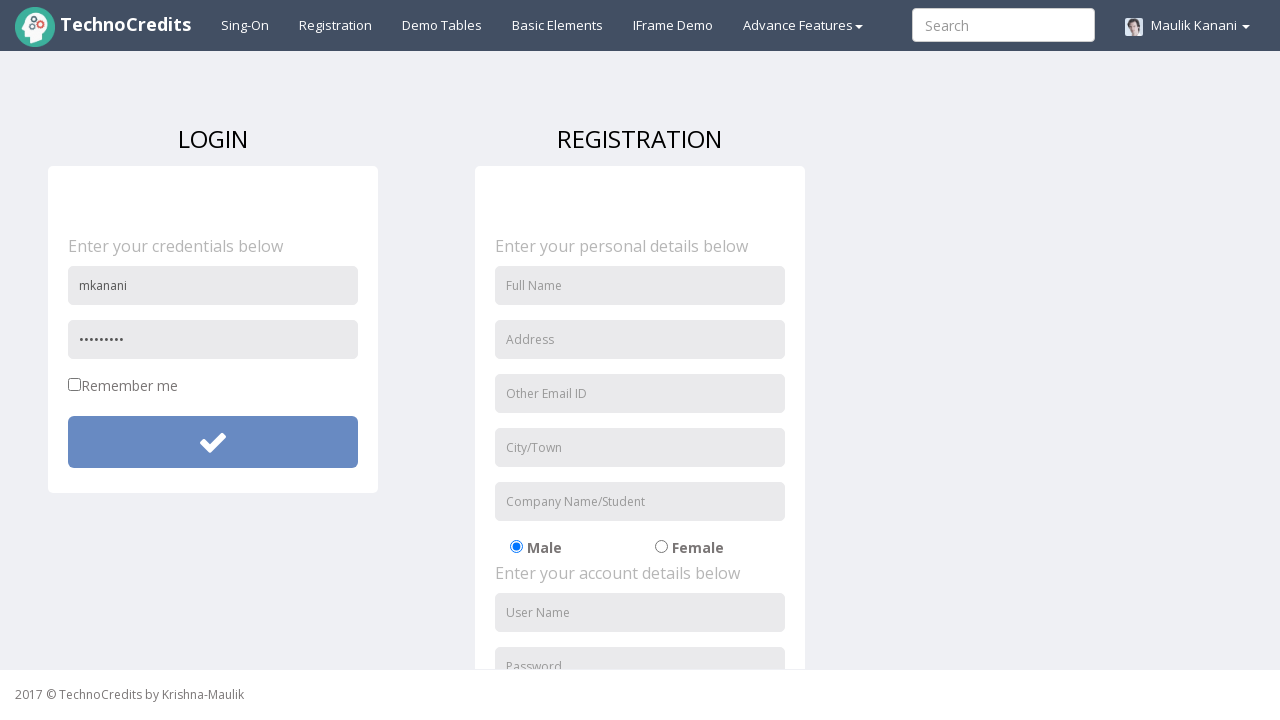

Entered weak password '1234' in password field on #pwdSignin
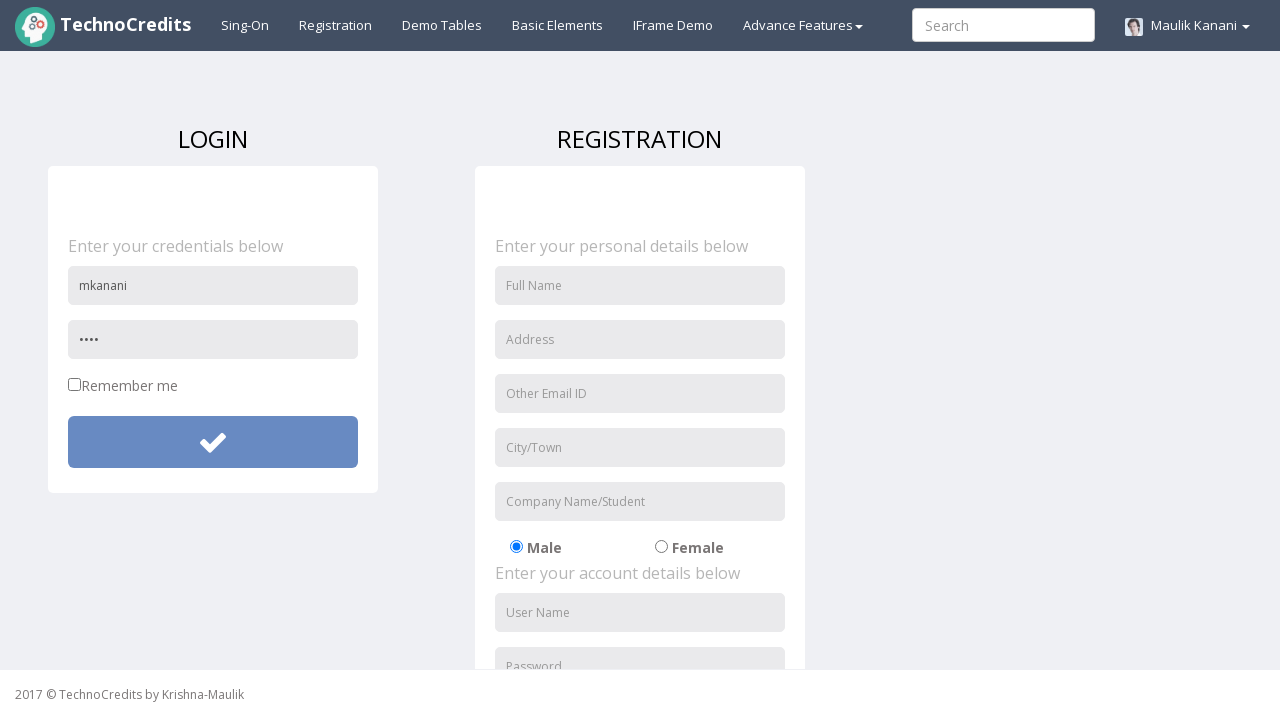

Clicked submit button to submit registration form with weak password at (213, 442) on #btnsubmitdetails
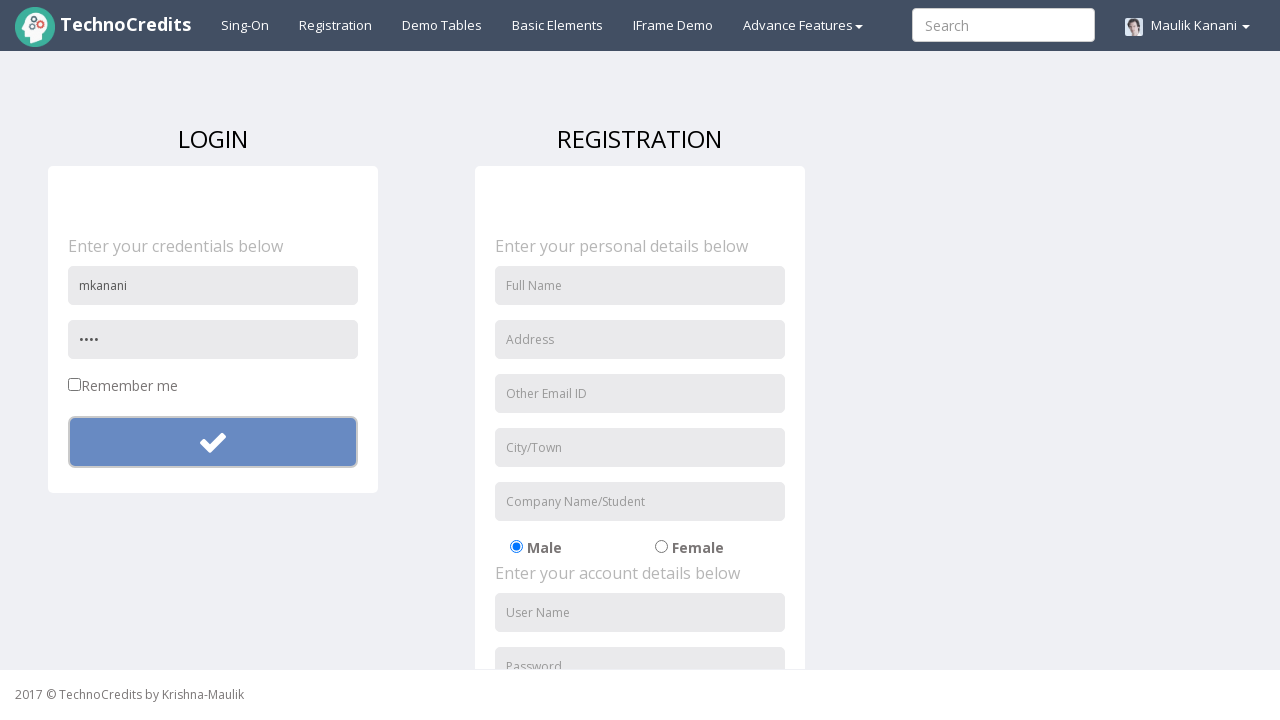

Accepted alert dialog for weak password validation
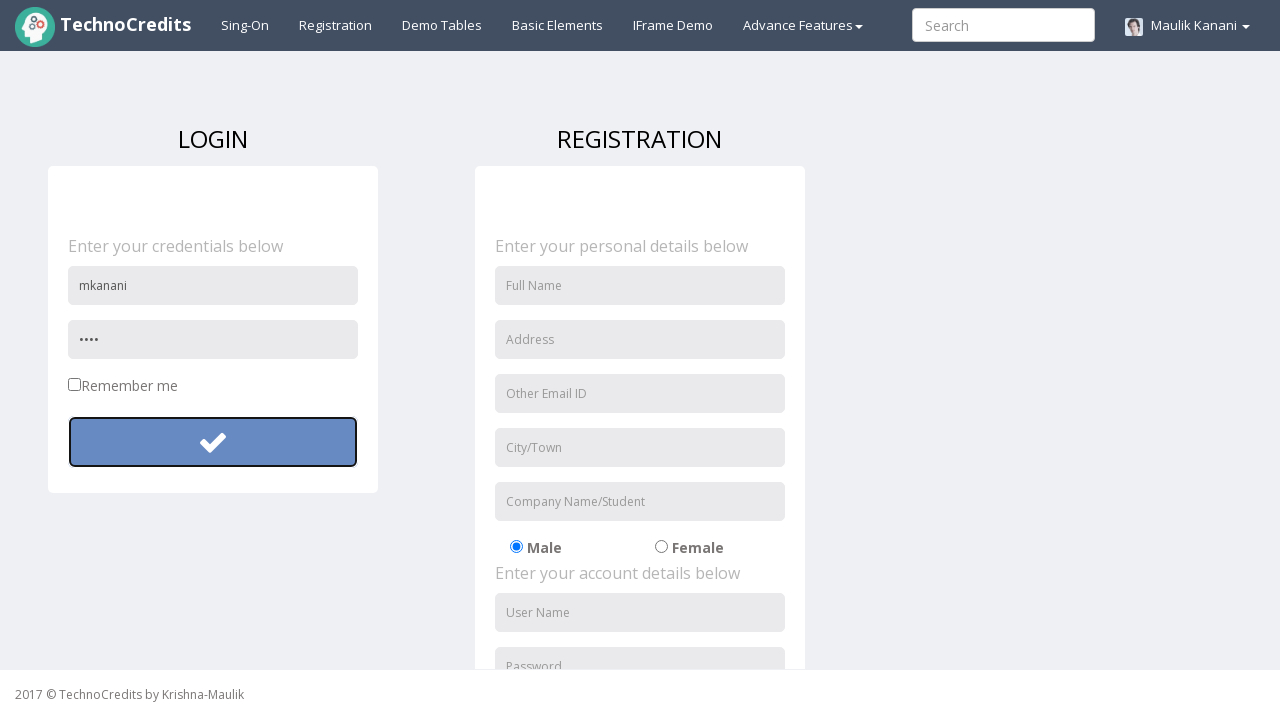

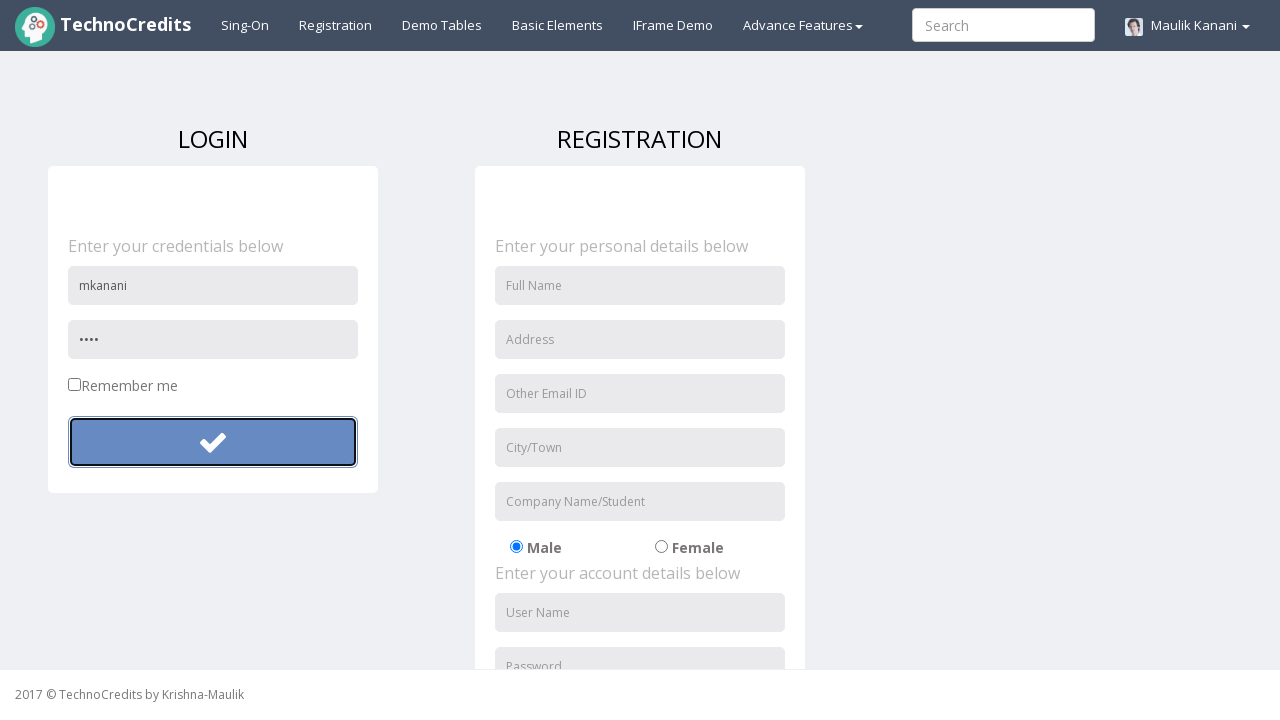